Navigates to a page, clicks on a calculated link text, then fills out and submits a form with personal information

Starting URL: https://suninjuly.github.io/find_link_text

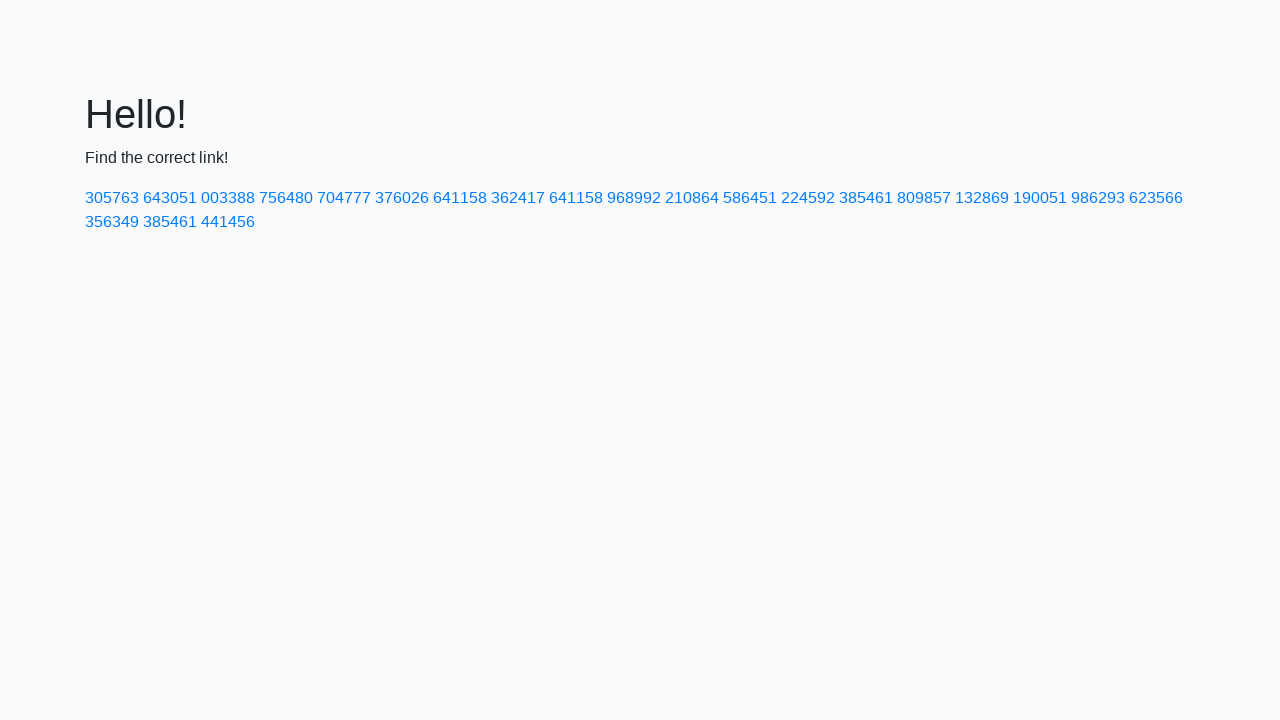

Clicked on link with calculated text: 224592 at (808, 198) on text=224592
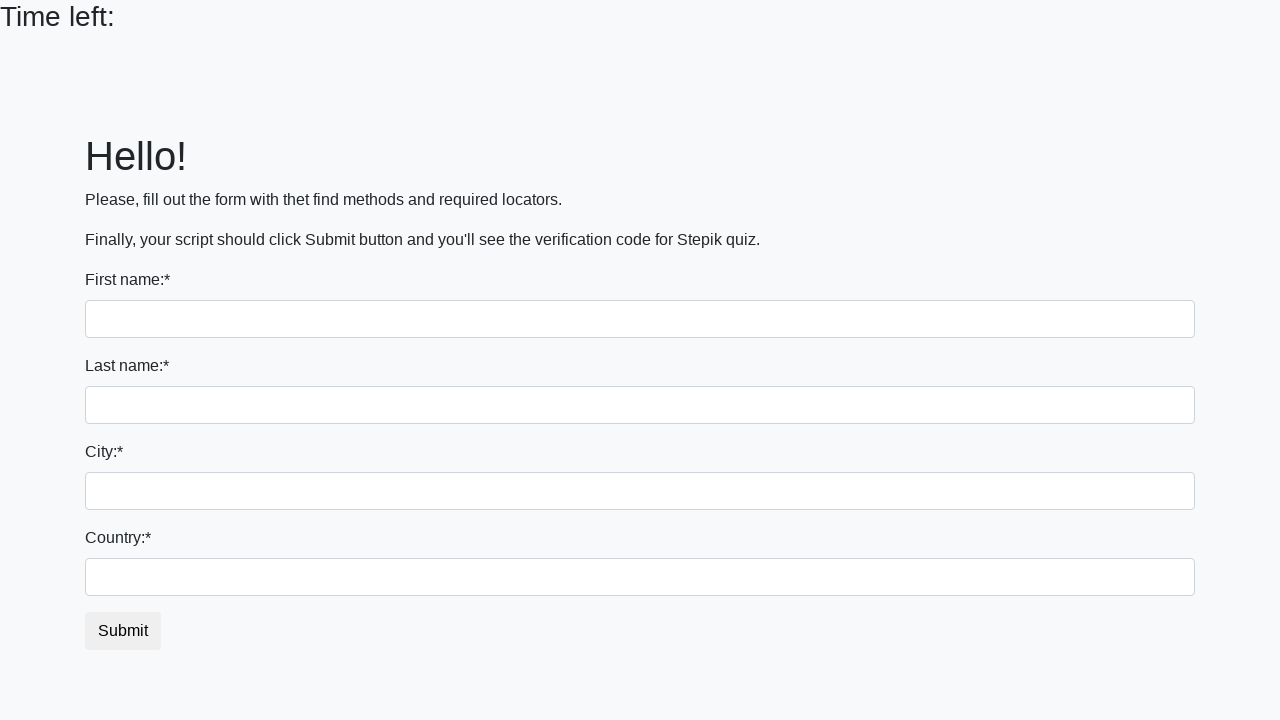

Filled first name field with 'Ivan' on input[name='first_name']
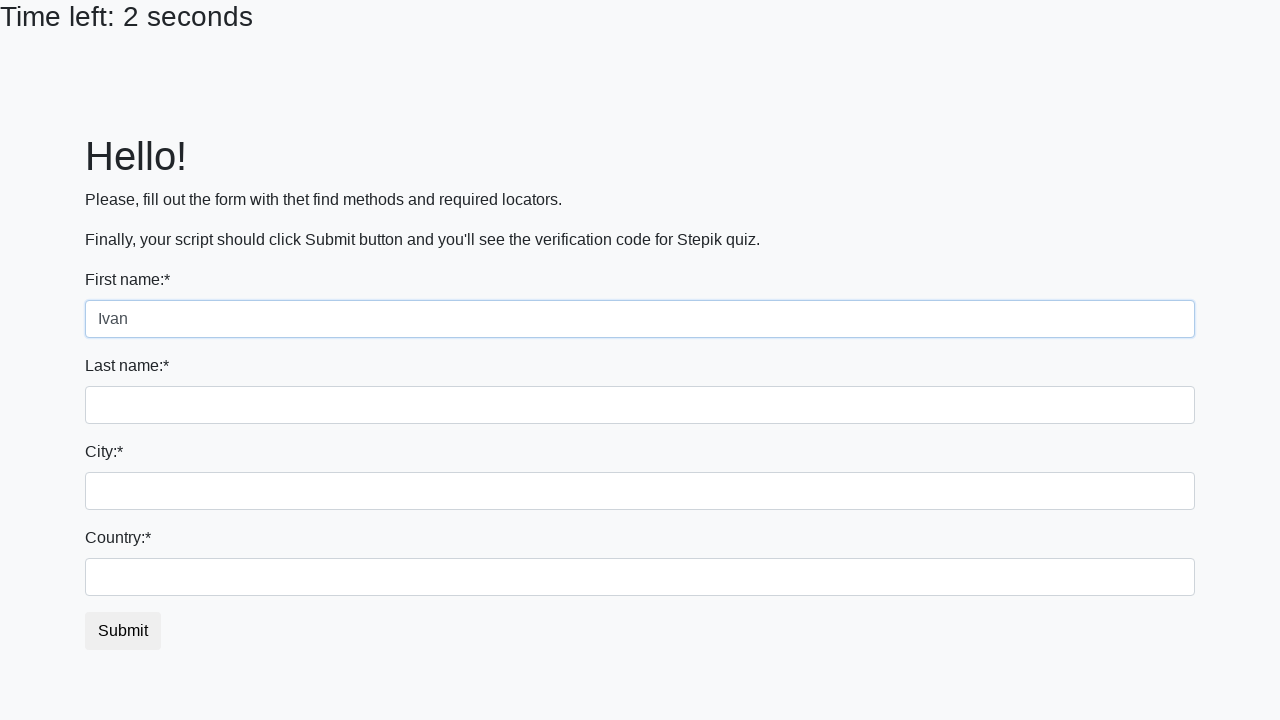

Filled last name field with 'Petrov' on input[name='last_name']
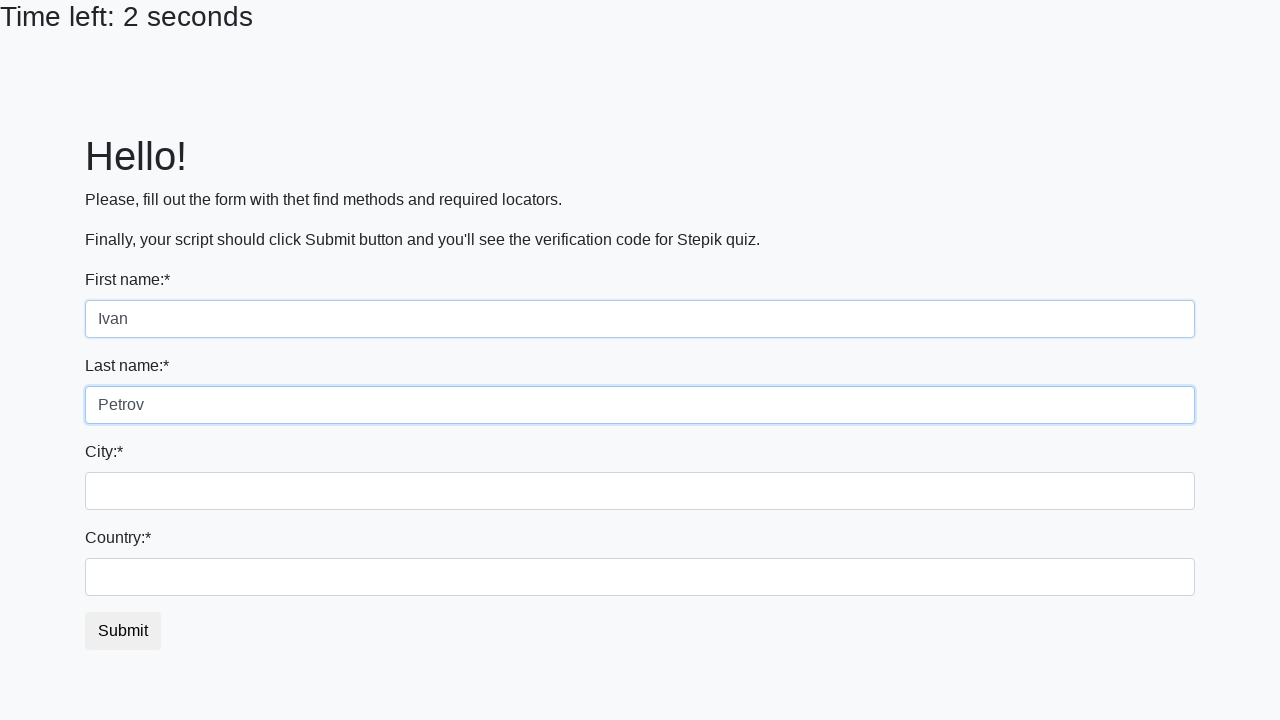

Filled city field with 'Smolensk' on input.form-control.city
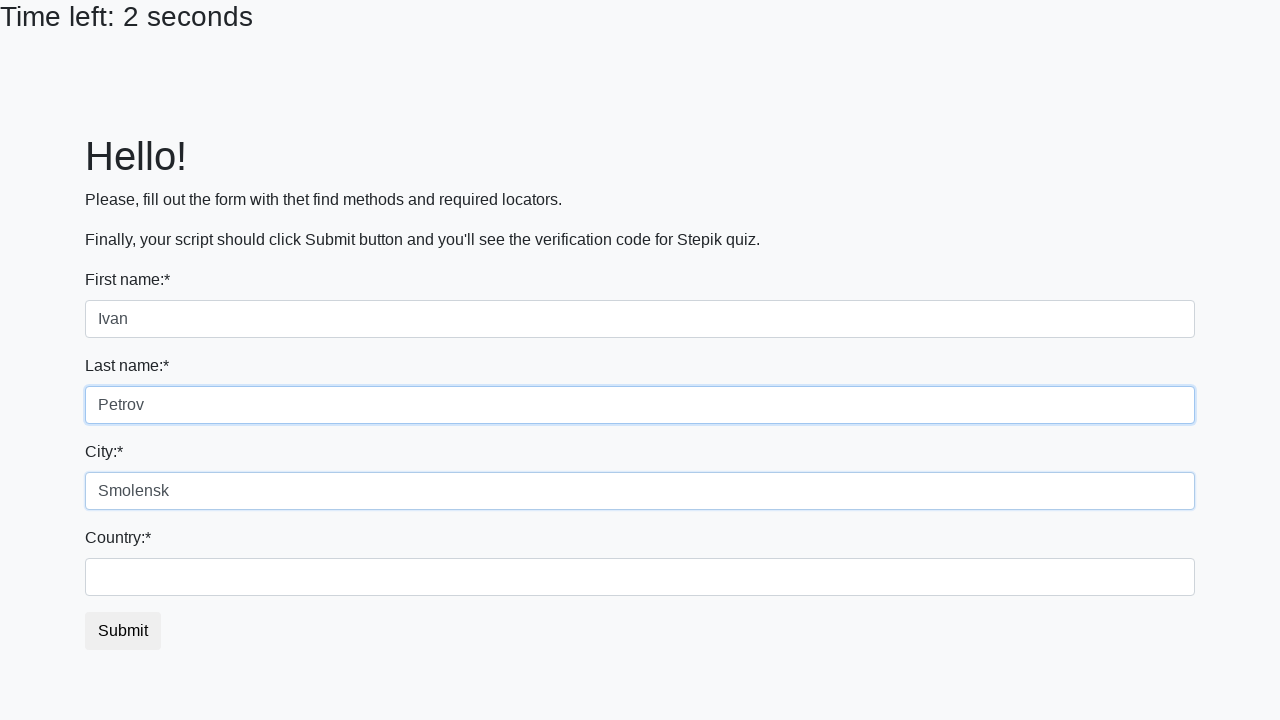

Filled country field with 'Russia' on #country
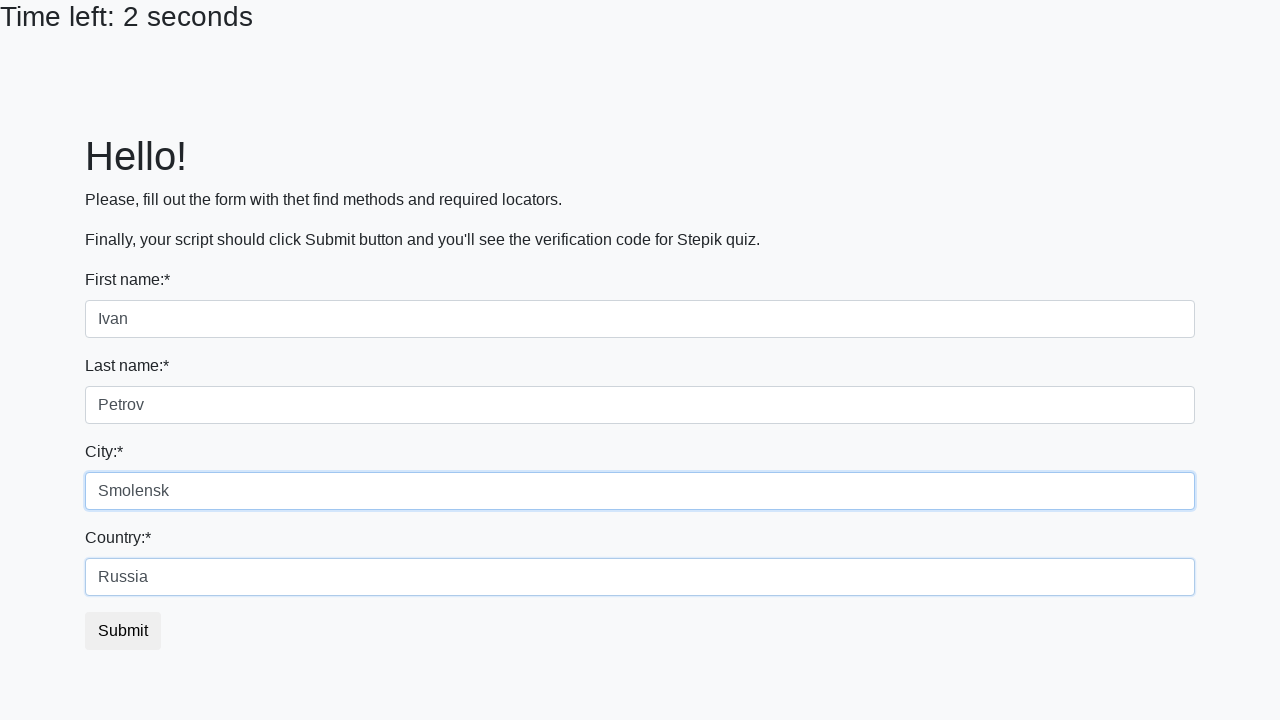

Clicked submit button to submit the form at (123, 631) on button.btn
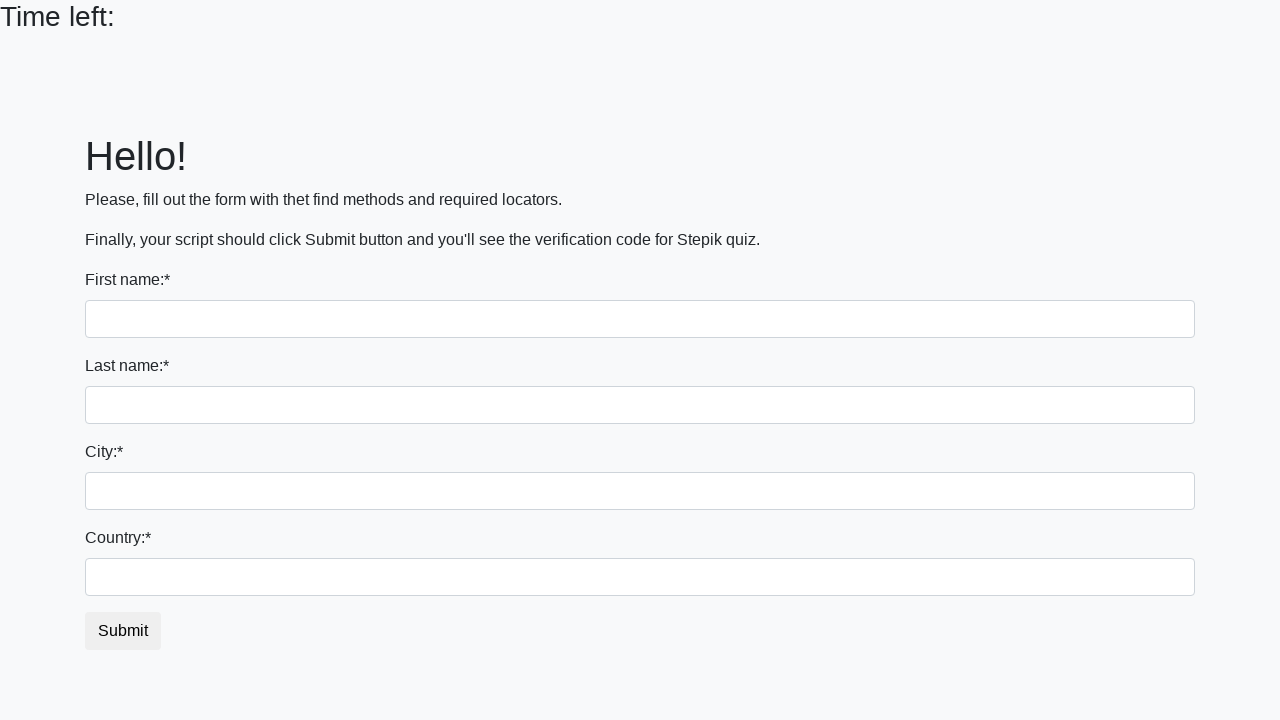

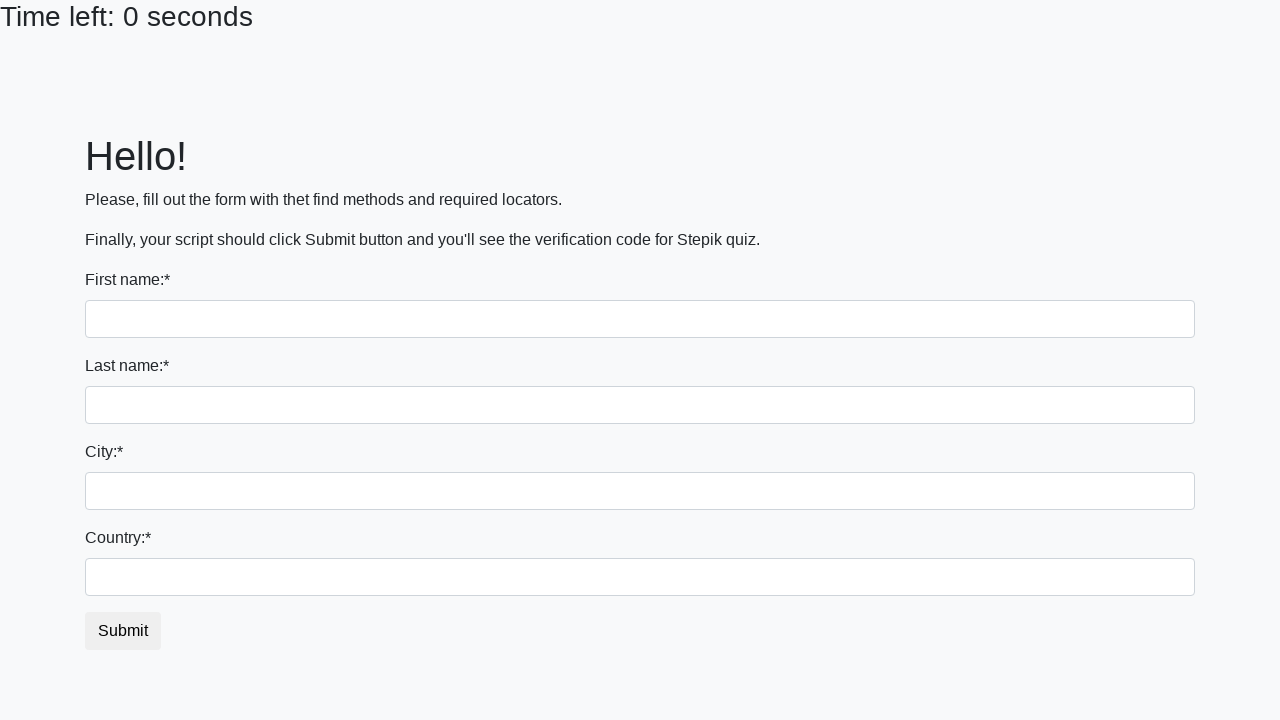